Tests a registration form by filling in first name, last name, and email fields, then submitting and verifying the success message.

Starting URL: http://suninjuly.github.io/registration1.html

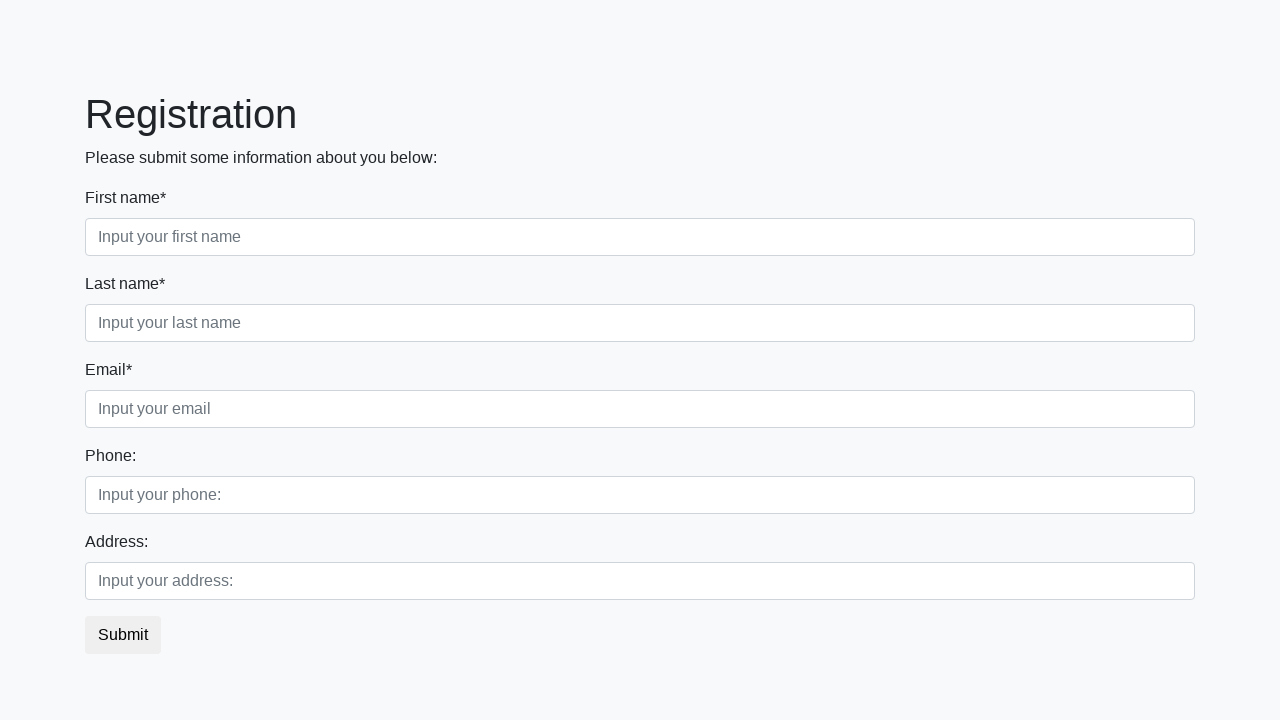

Filled first name field with 'Ivan' on .first_block .first_class input
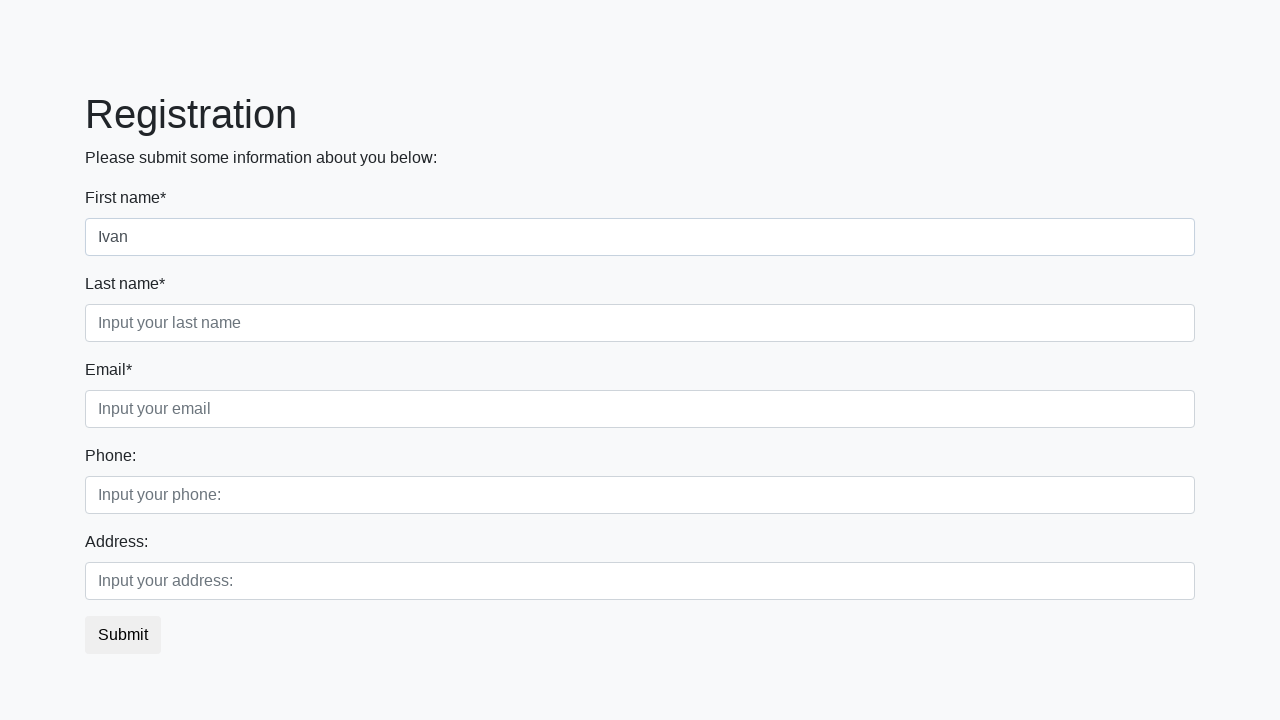

Filled last name field with 'Petrov' on .first_block .second_class input
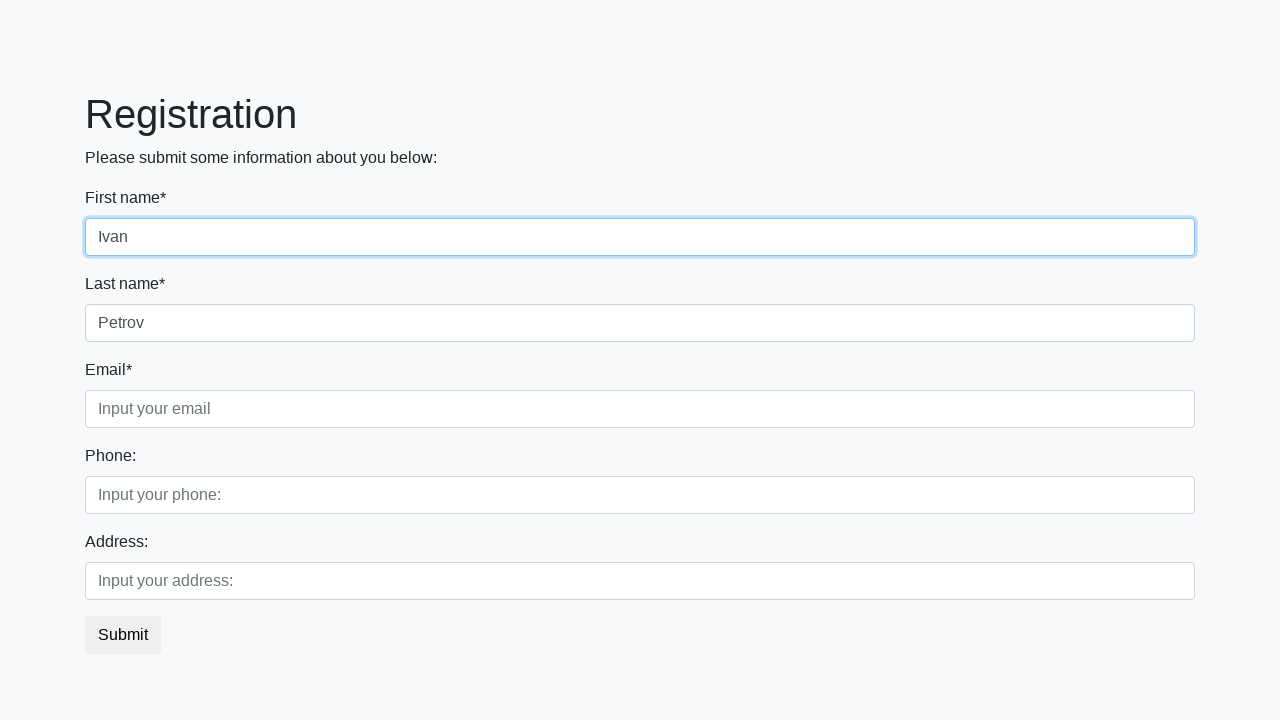

Filled email field with 'test@test.ru' on .first_block .third_class input
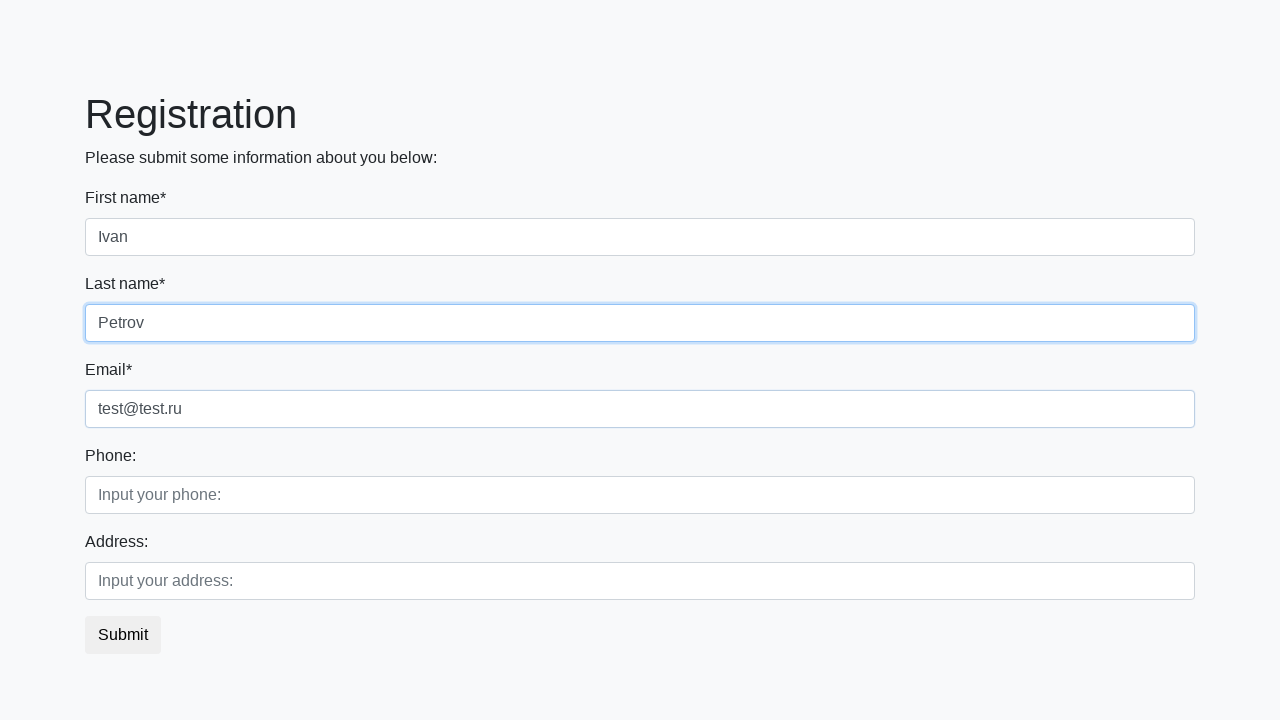

Clicked submit button to register at (123, 635) on button.btn
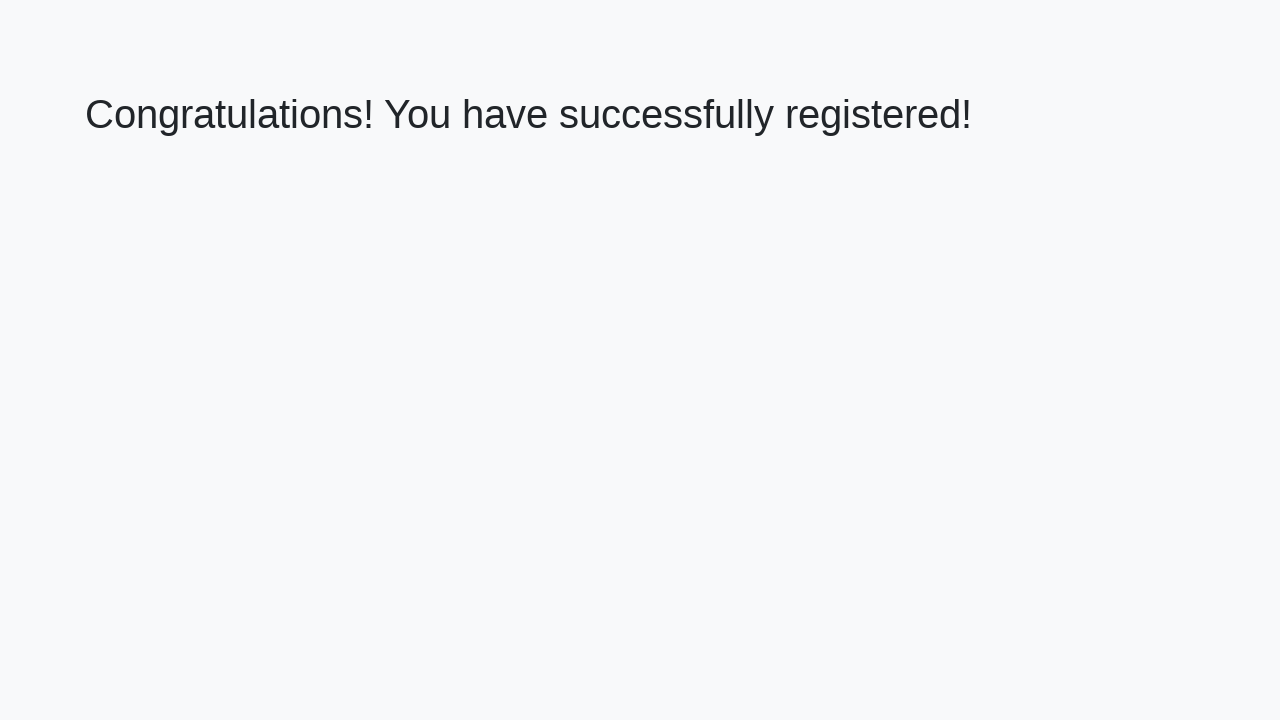

Success message header loaded
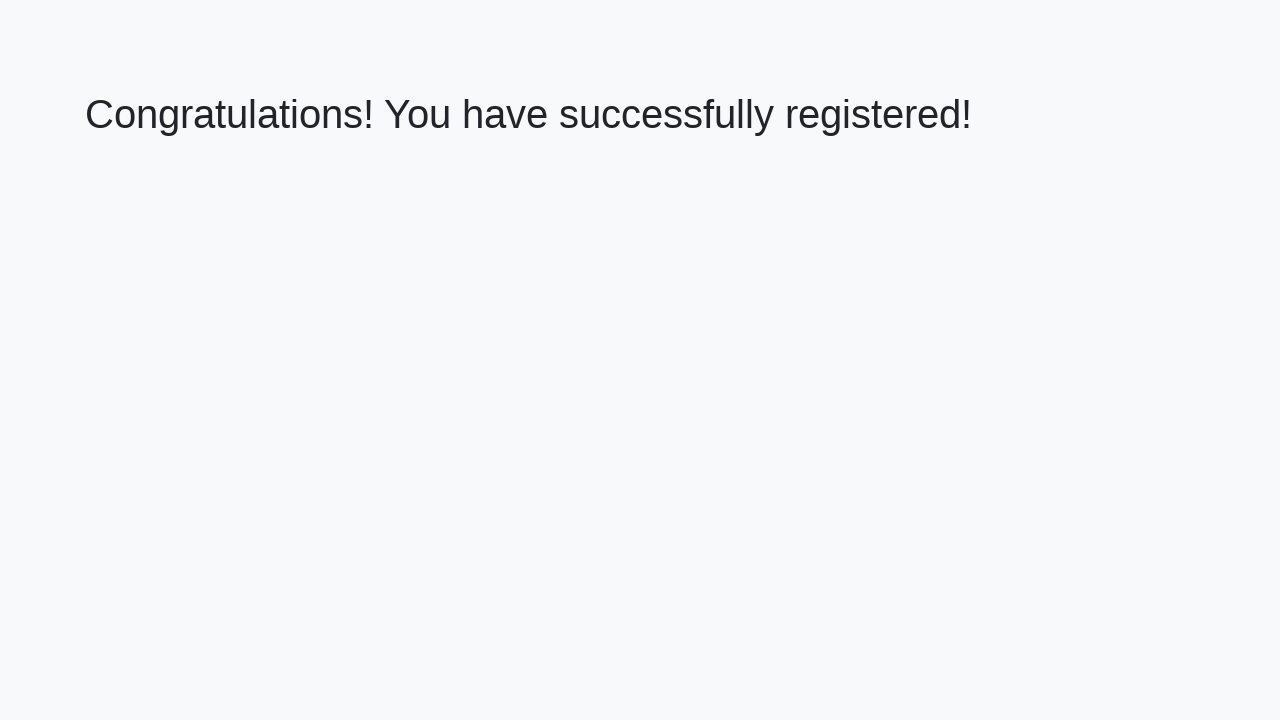

Retrieved success message text
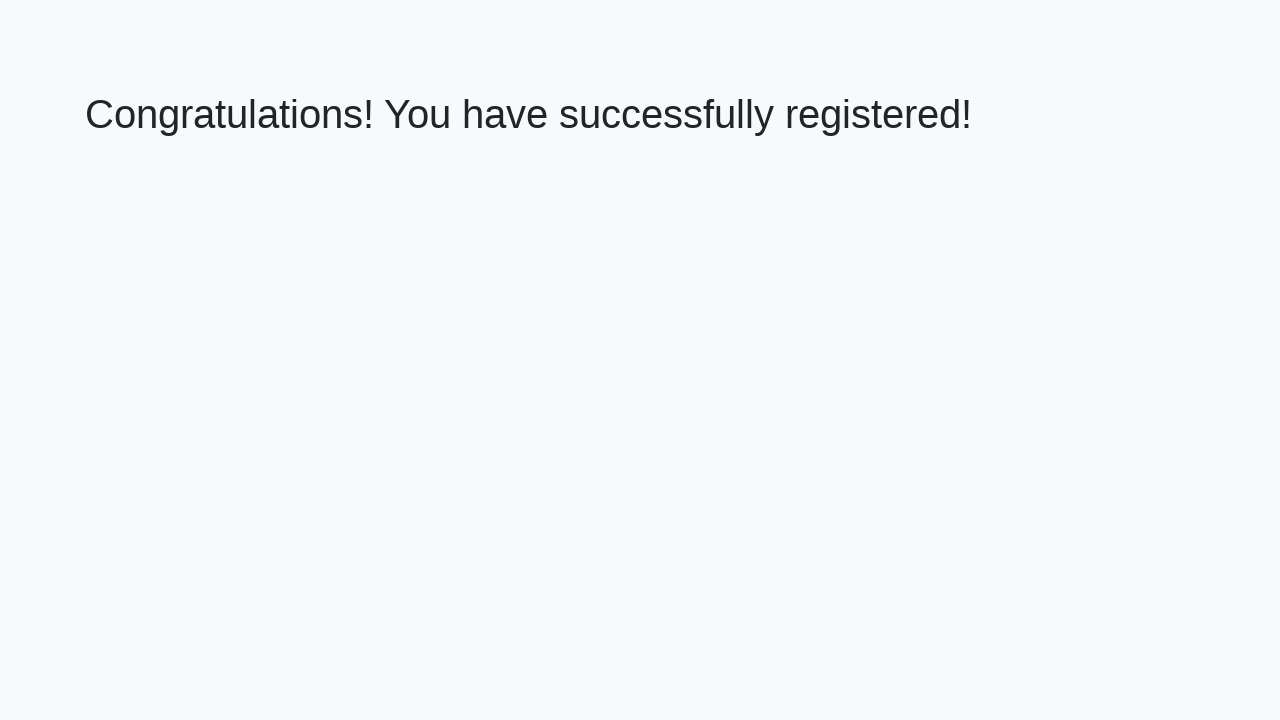

Verified success message: 'Congratulations! You have successfully registered!'
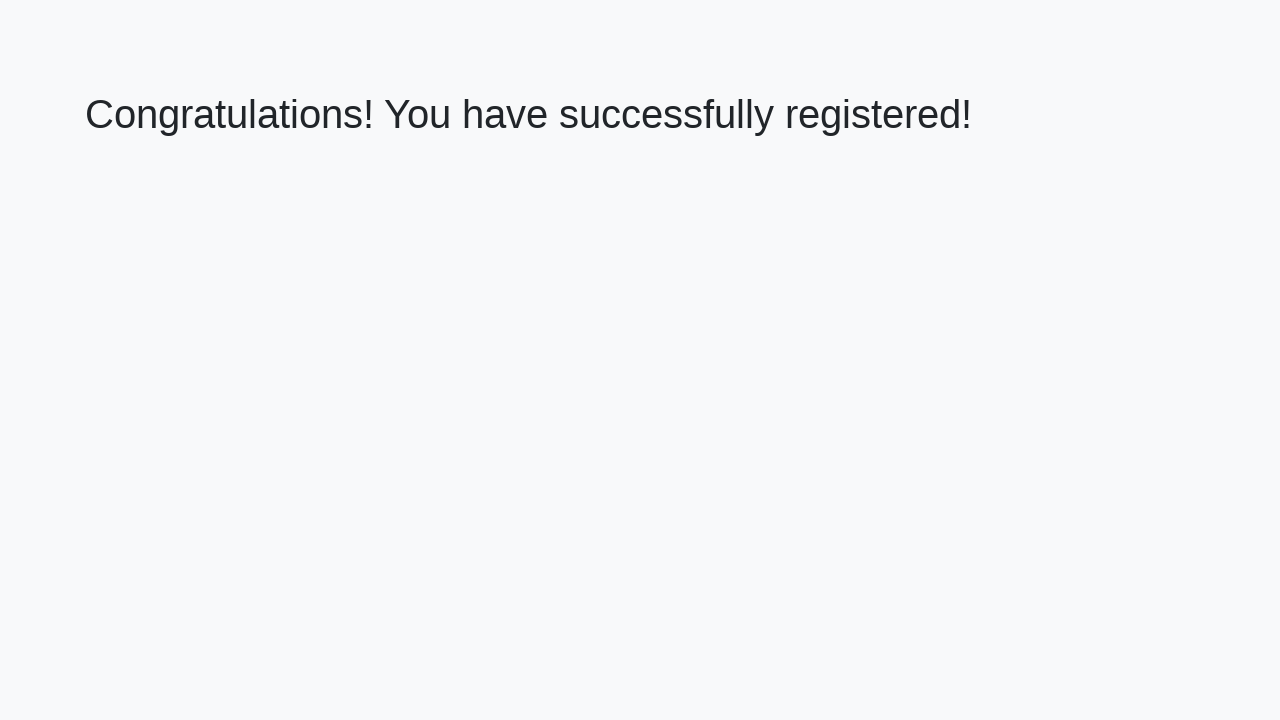

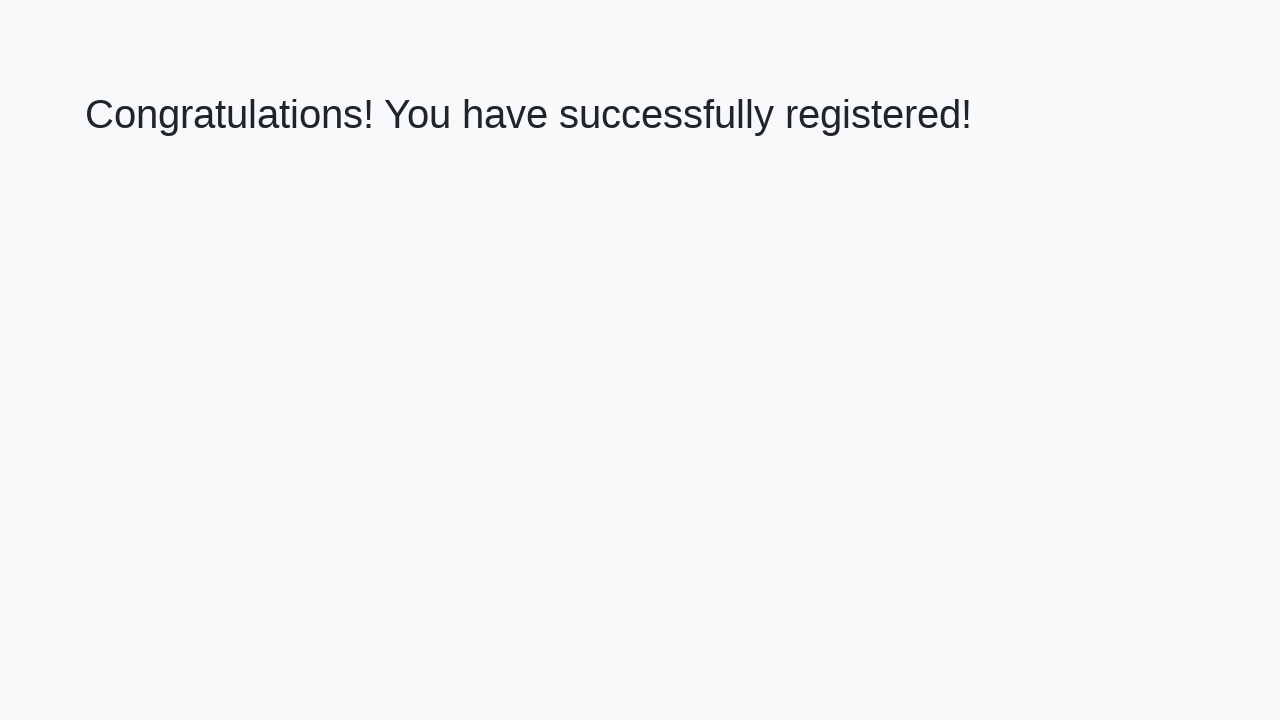